Tests window switching functionality by clicking a link that opens a new window and switching to it

Starting URL: https://support.google.com/mail/answer/56256?hl=en

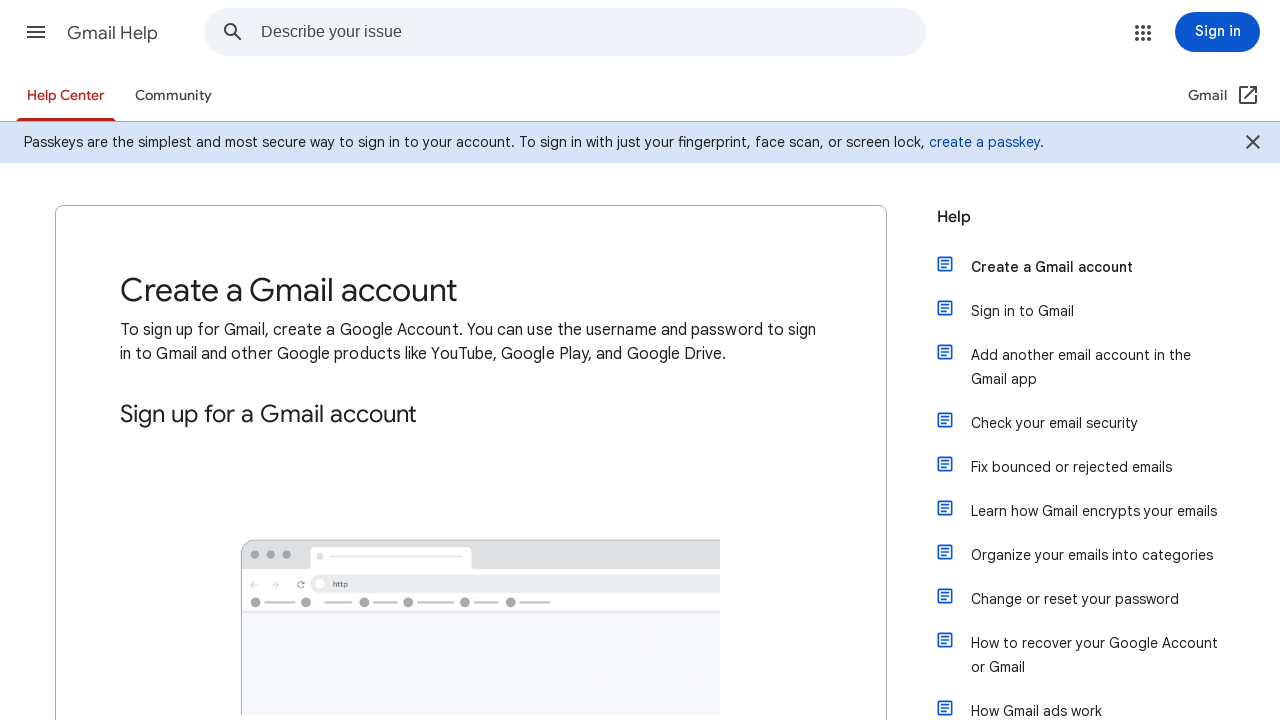

Clicked 'Create an account' link to open new window at (204, 360) on xpath=//a[text()='Create an account ']
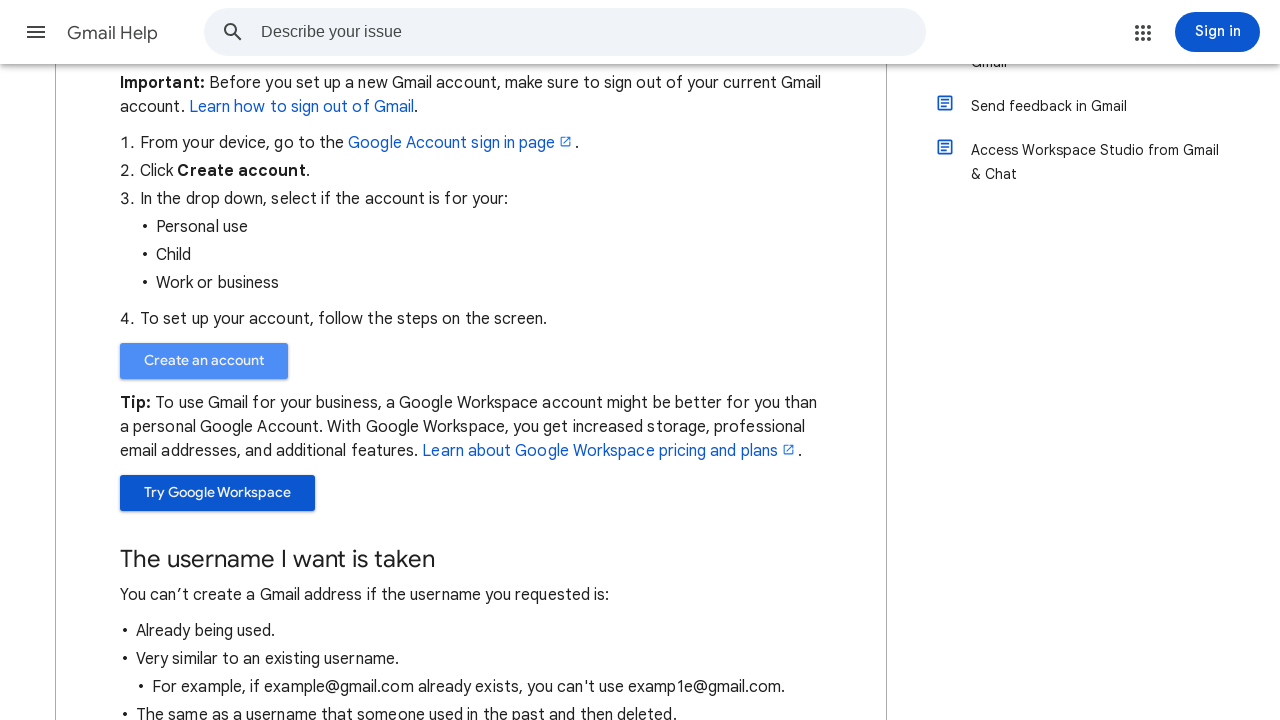

Retrieved new page/window that was opened
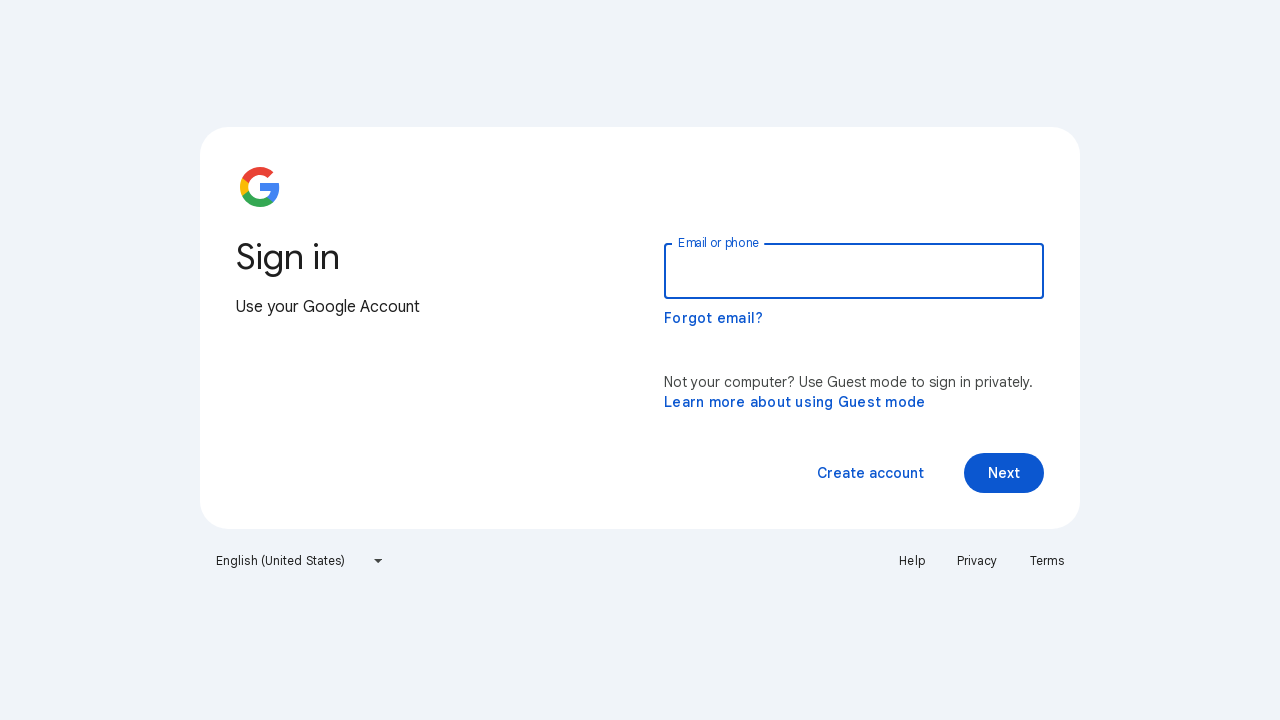

New page loaded successfully
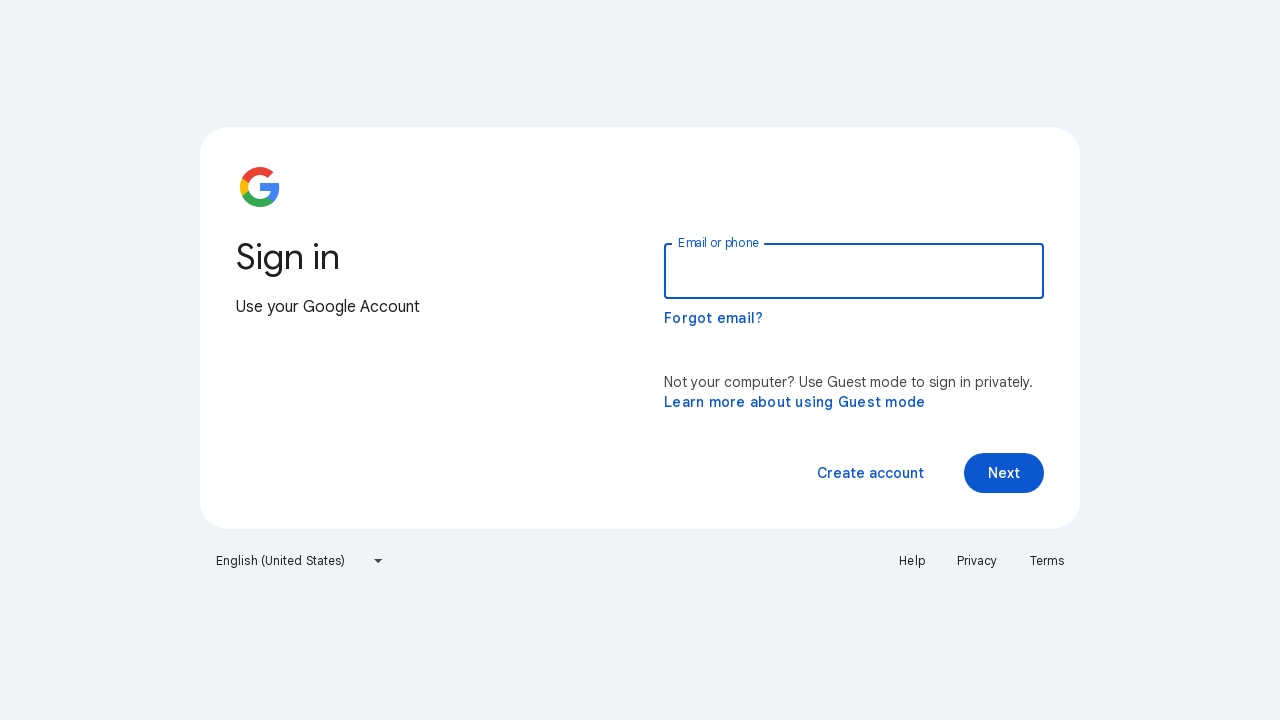

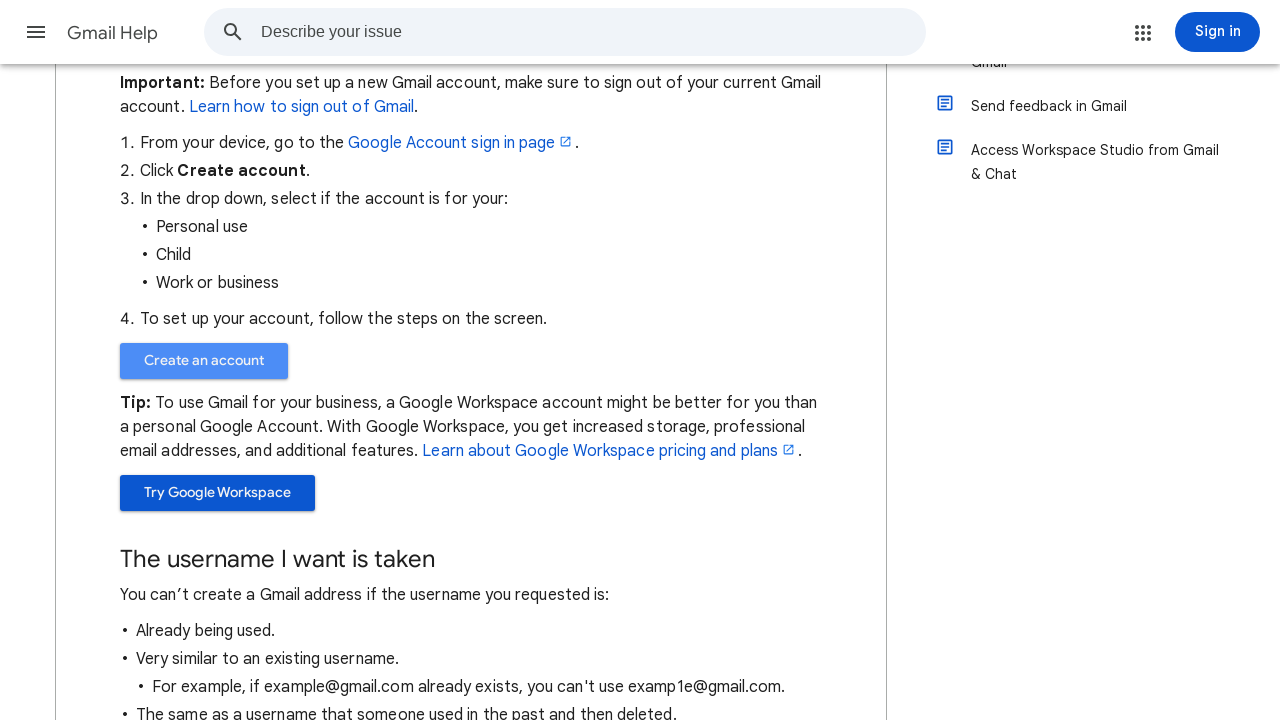